Tests browser navigation by clicking Forms button, using back/forward navigation, and refreshing the page

Starting URL: https://demoqa.com

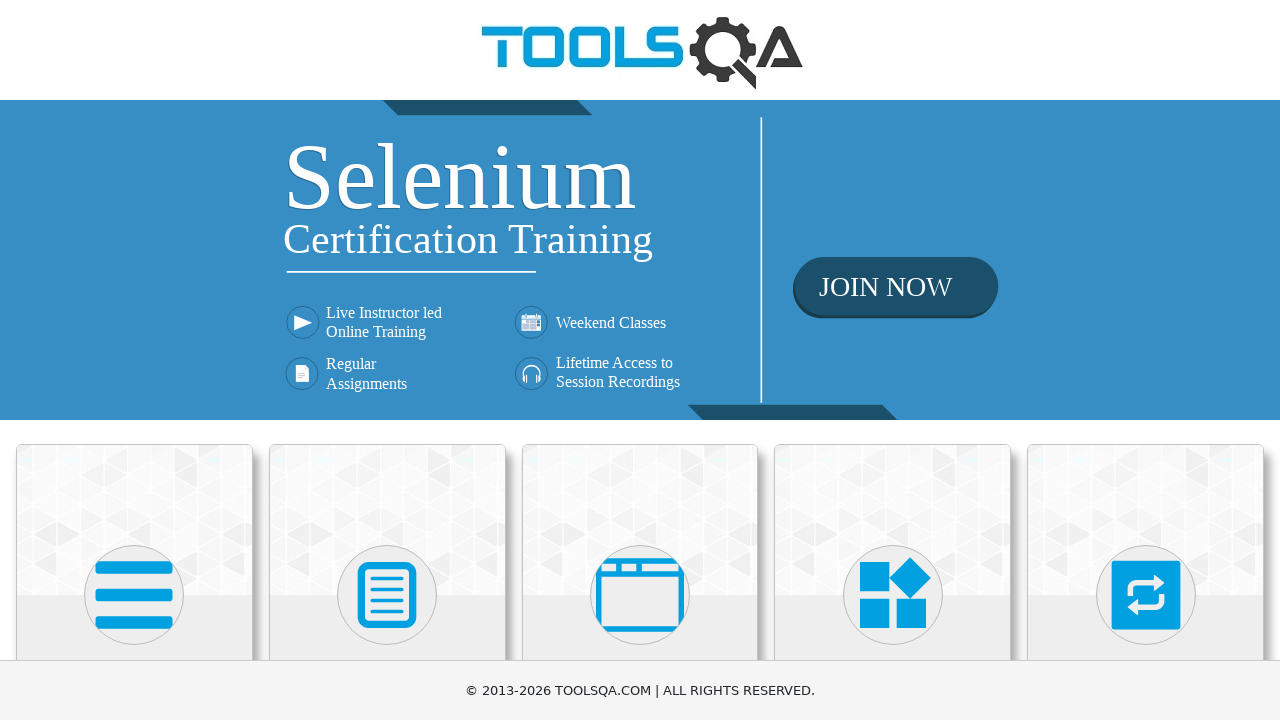

Clicked Forms button at (387, 360) on xpath=//h5[normalize-space()='Forms']
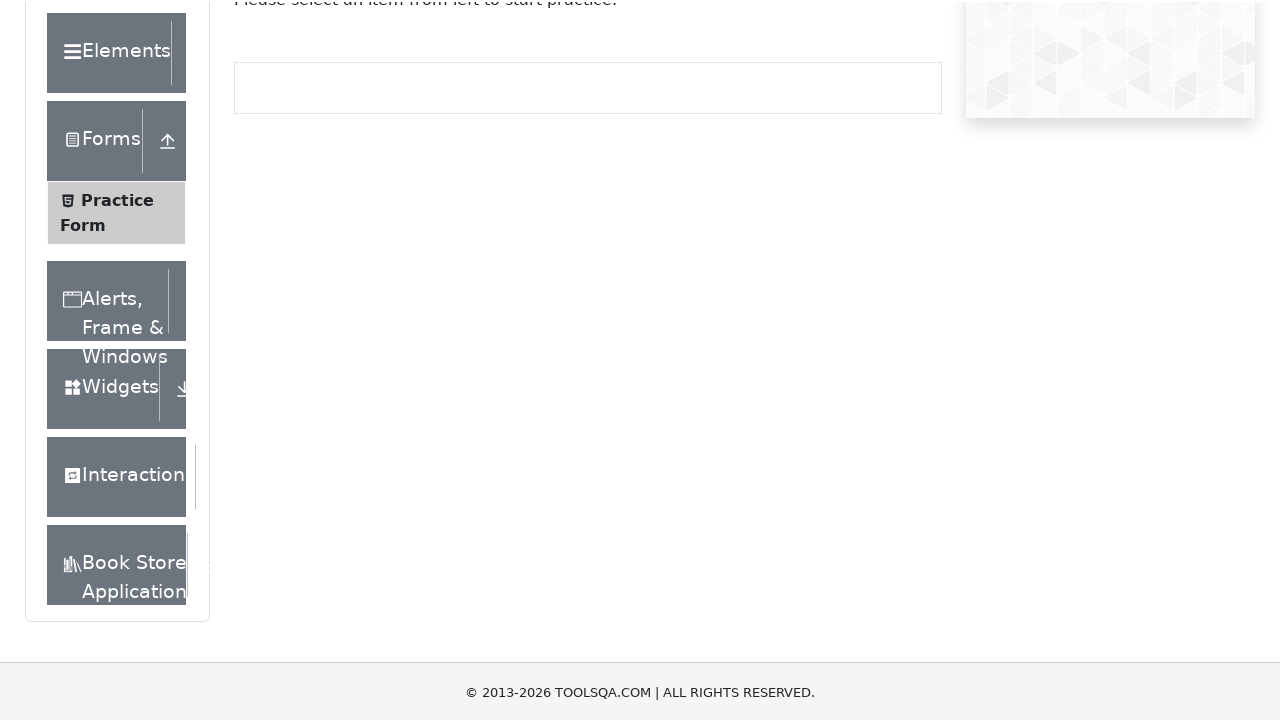

Navigated back to home page
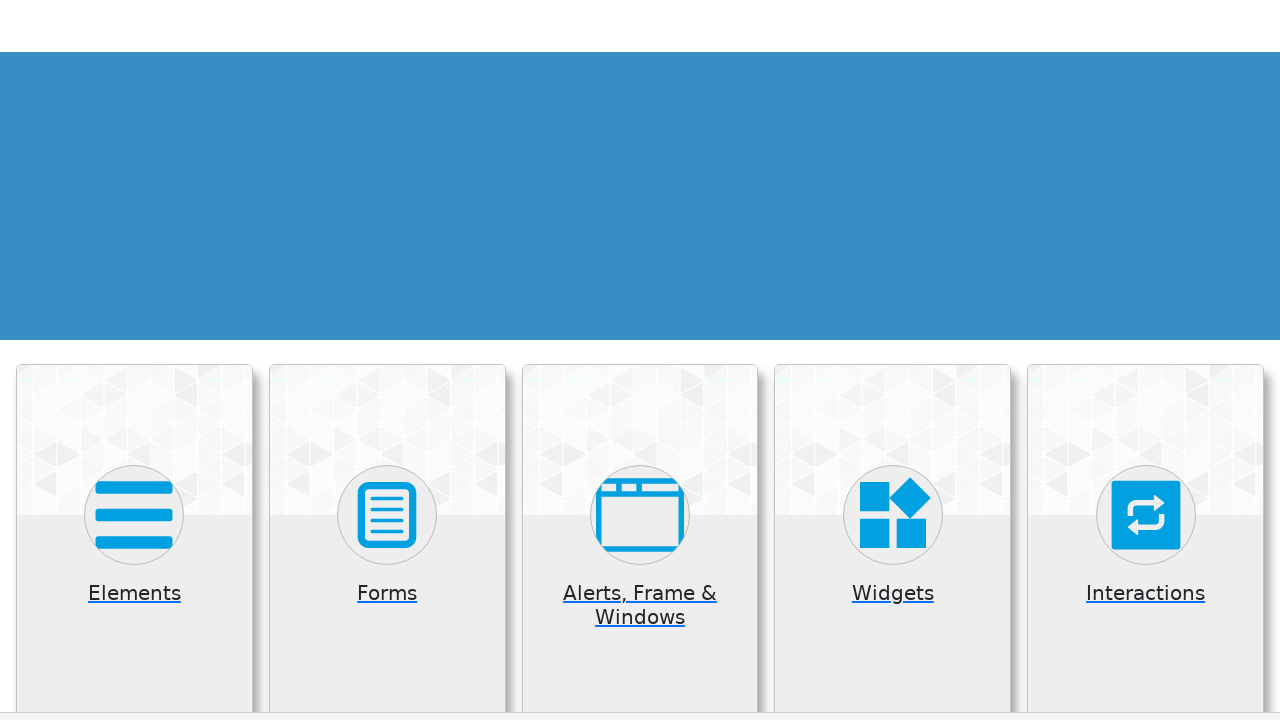

Navigated forward to Forms page
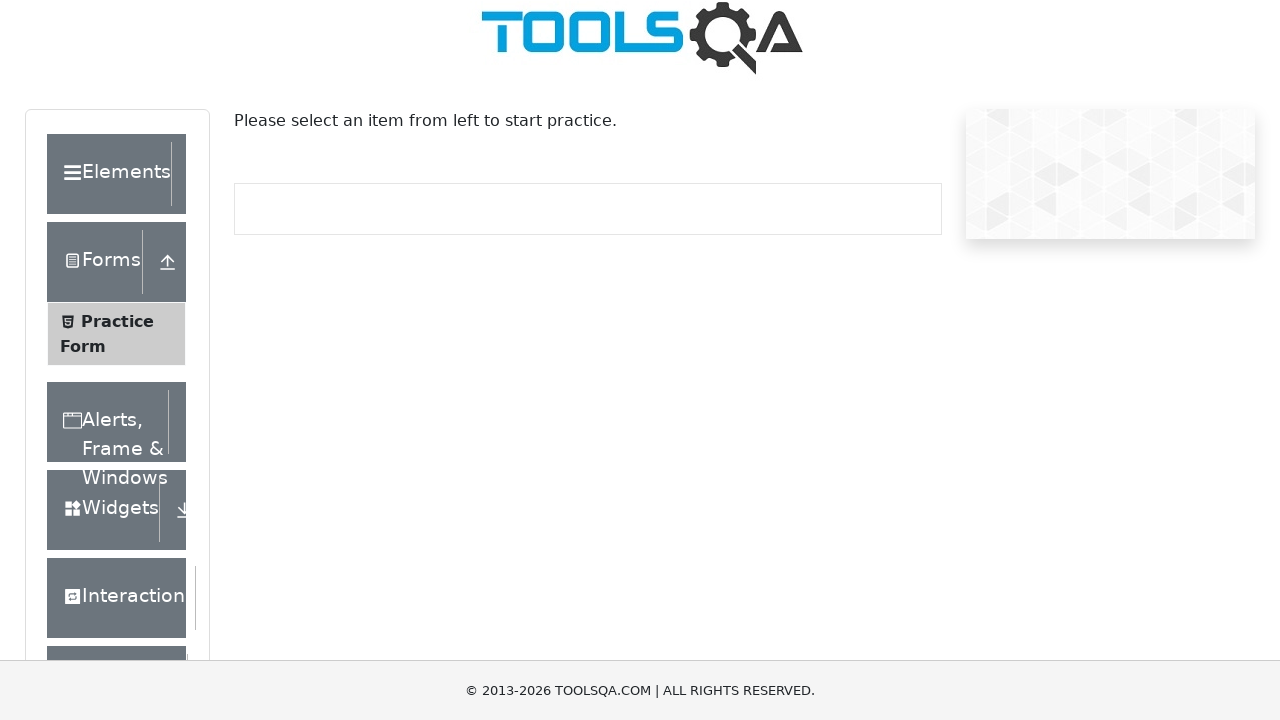

Navigated directly to https://demoqa.com
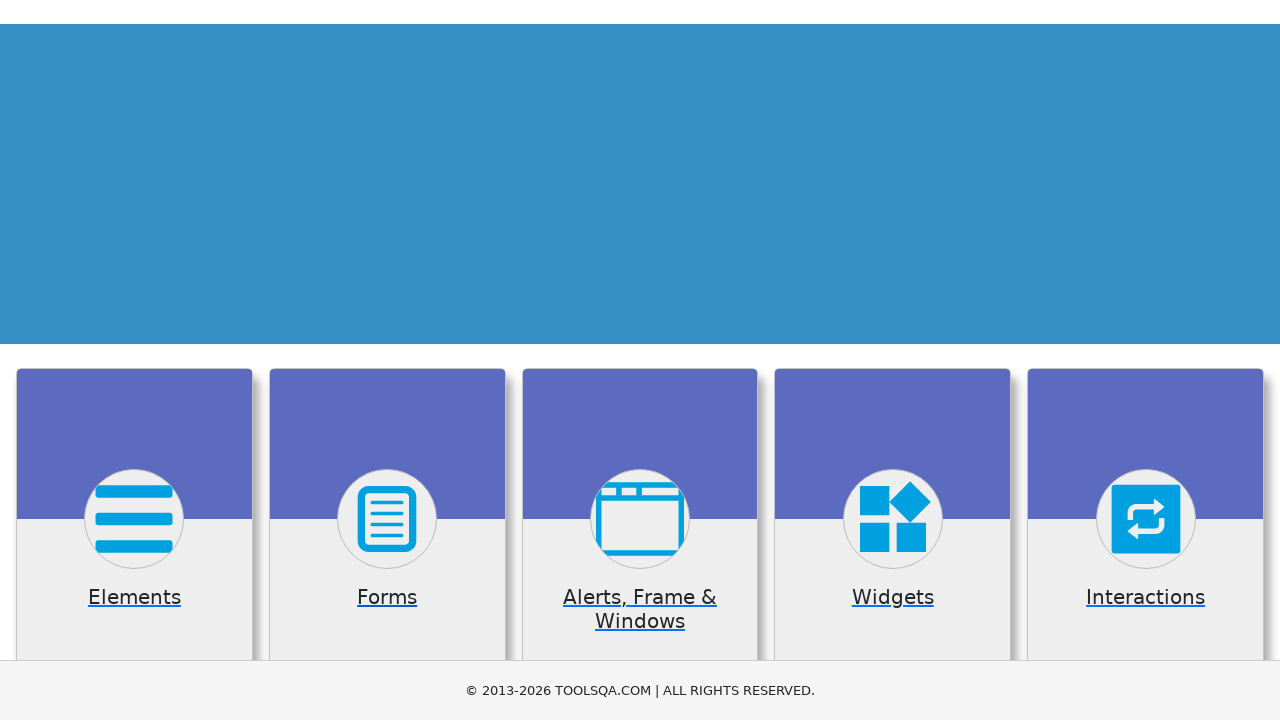

Refreshed the page
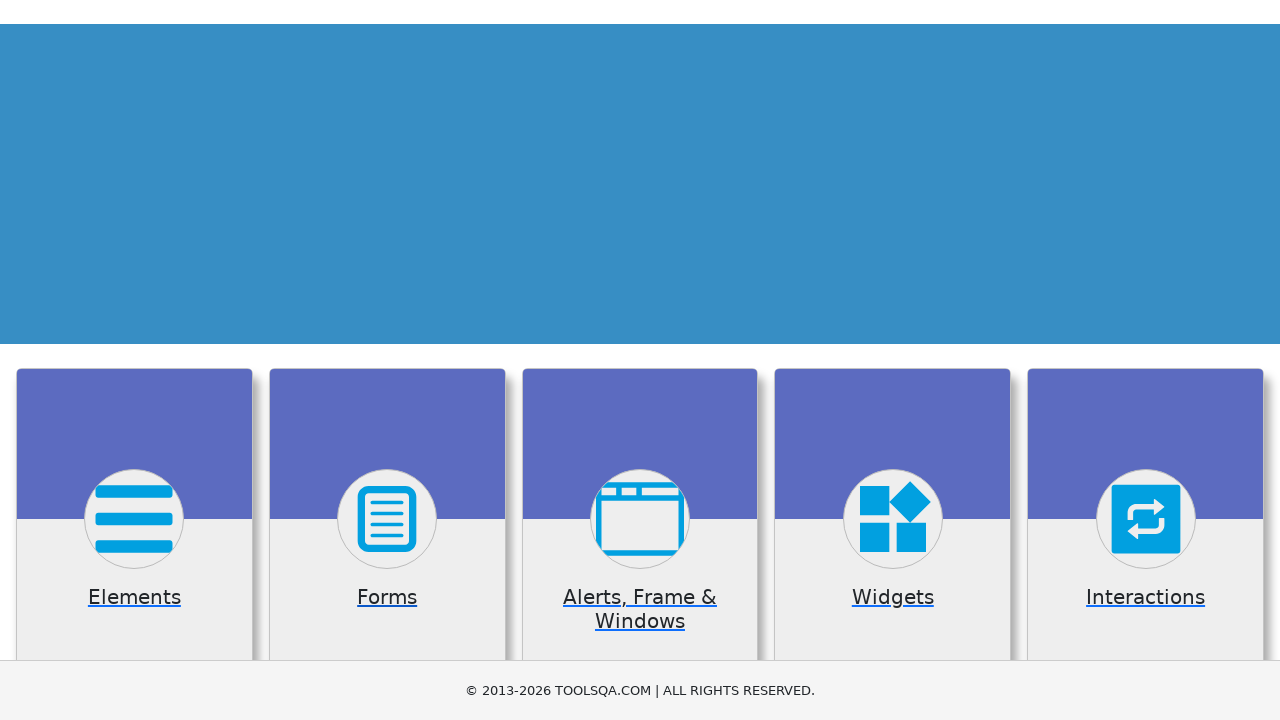

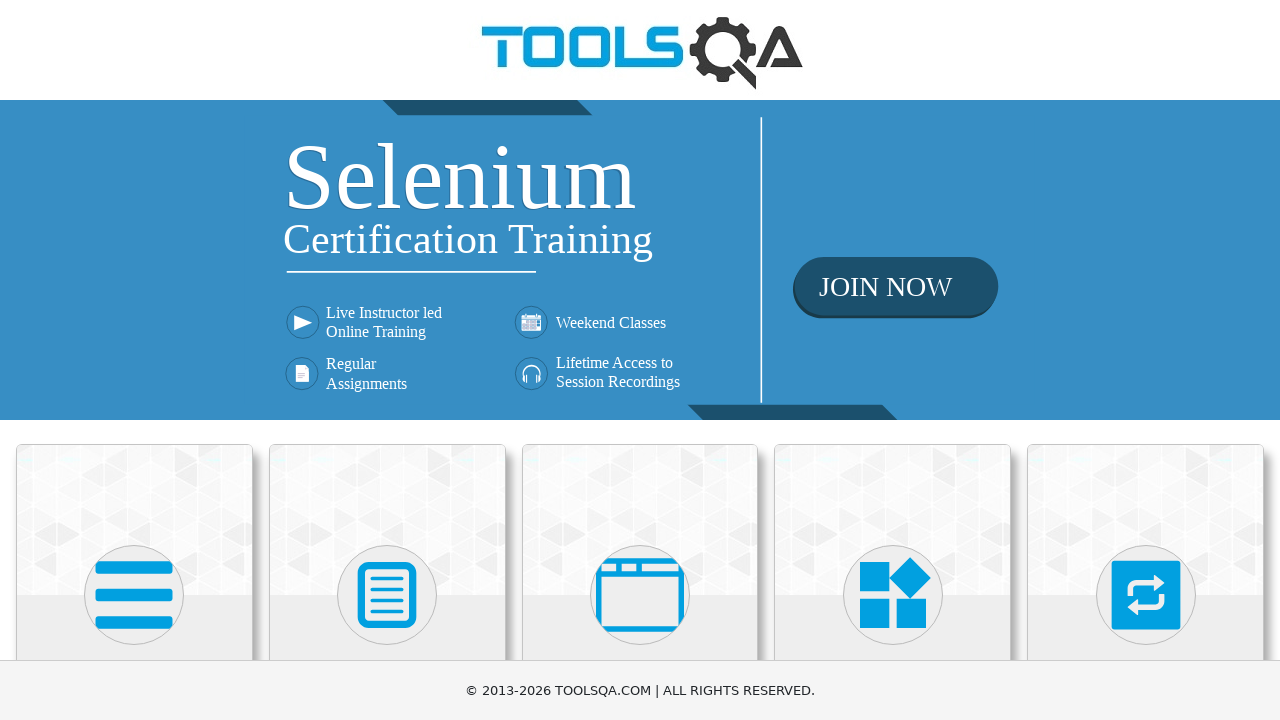